Tests navigation to Books section from the home page promotional block

Starting URL: http://intershop5.skillbox.ru/

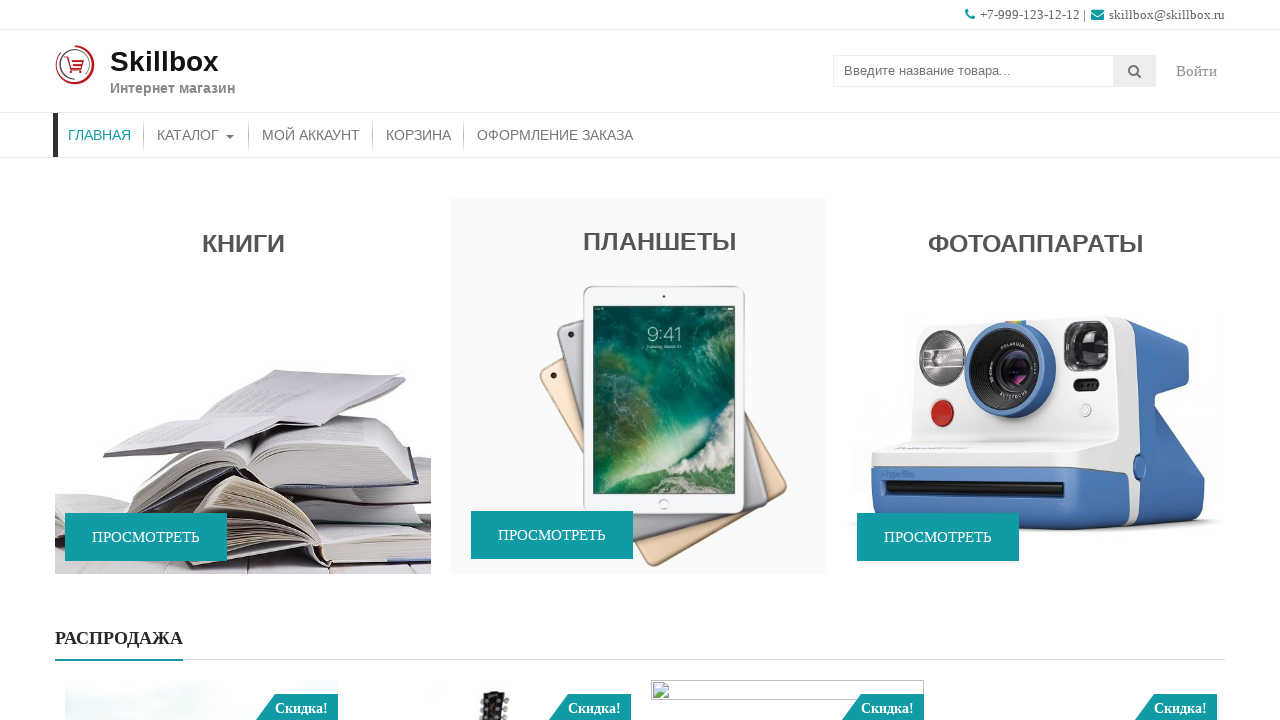

Books promotional block became visible
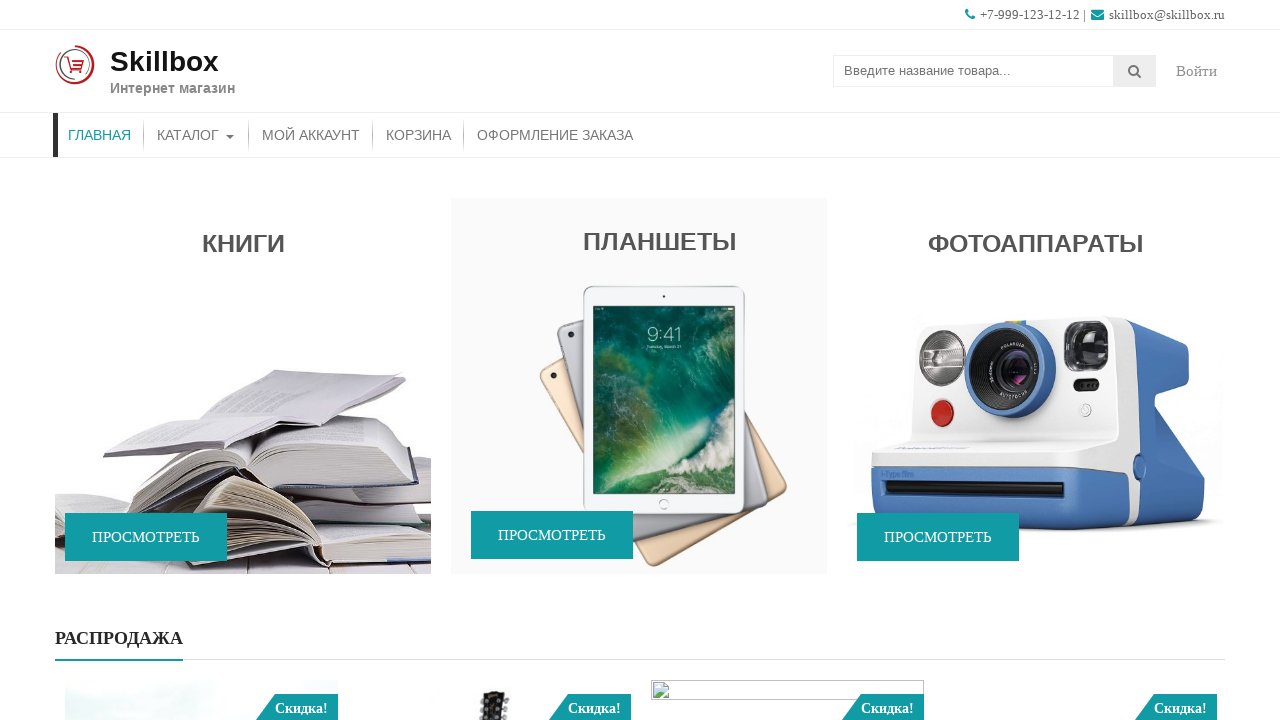

Clicked on Books promotional block at (243, 391) on (//*[@class='caption wow fadeIn'])[1]
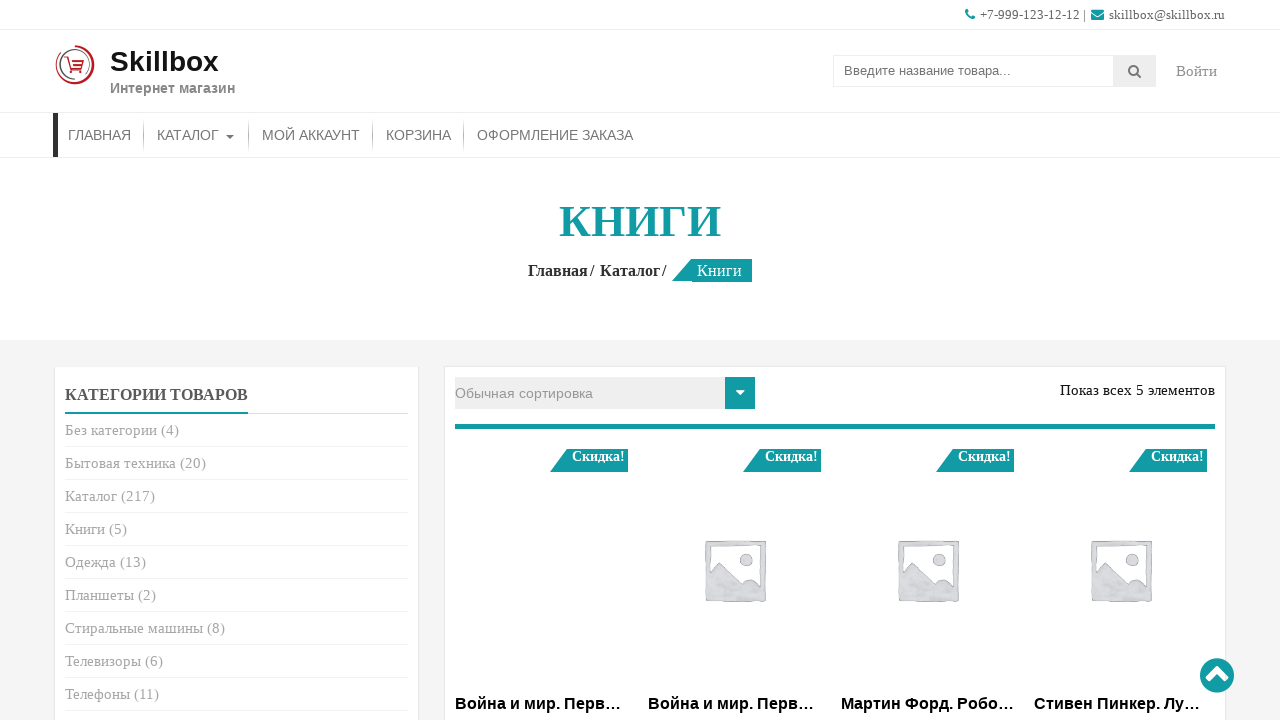

Books section title loaded
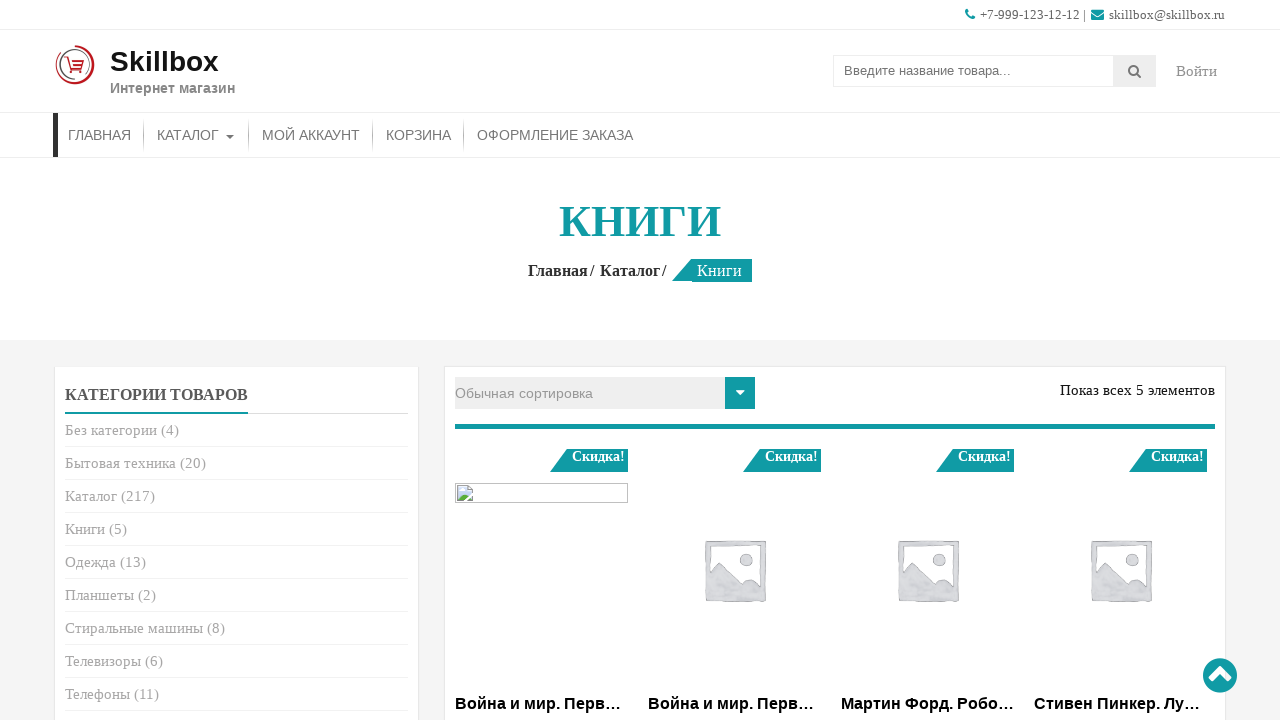

Clicked home link in store menu at (100, 135) on (//div[@class='store-menu']//a)[1]
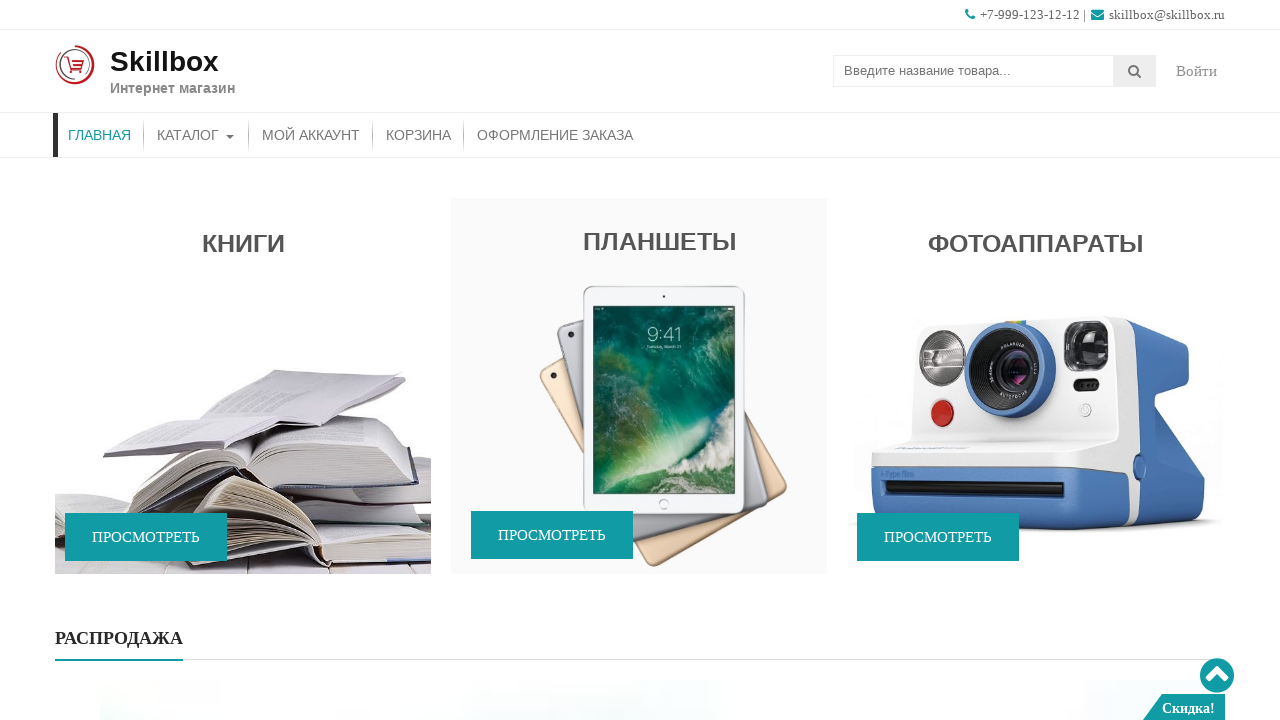

Home page loaded successfully
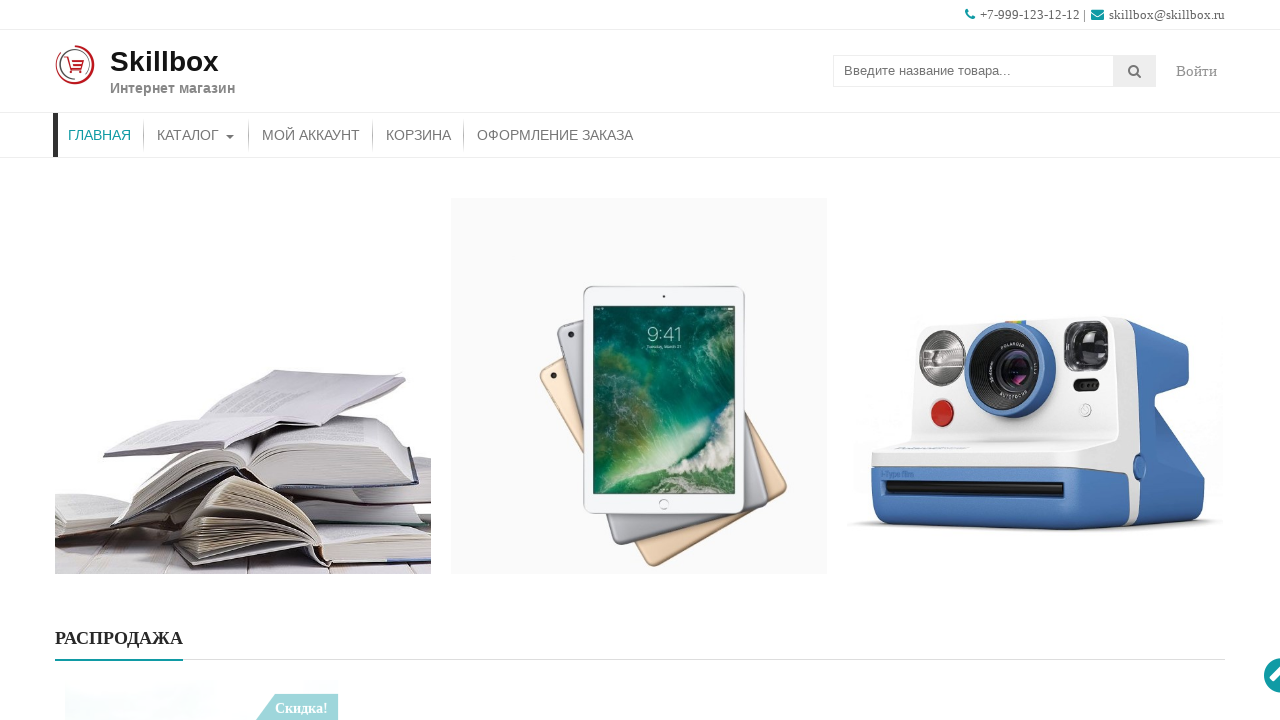

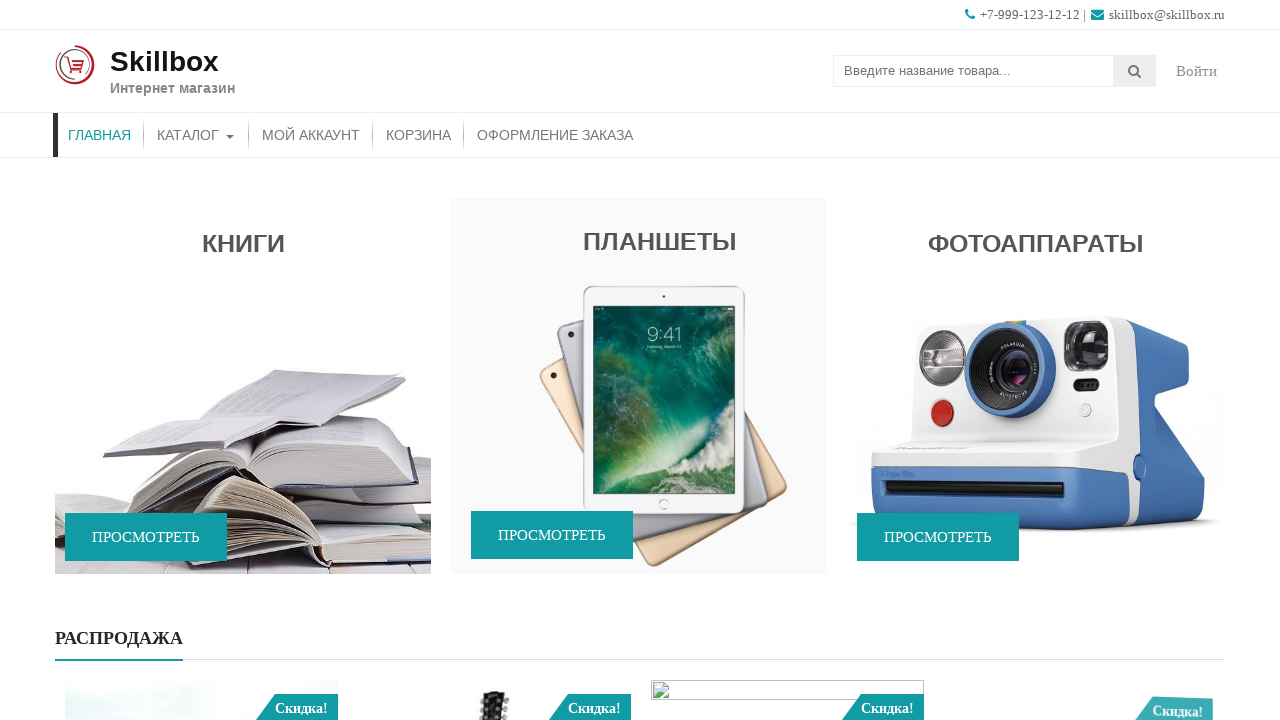